Tests the notification message page by loading it and verifying that a notification message is displayed, with retry logic if the message shows a failure state

Starting URL: http://the-internet.herokuapp.com/notification_message

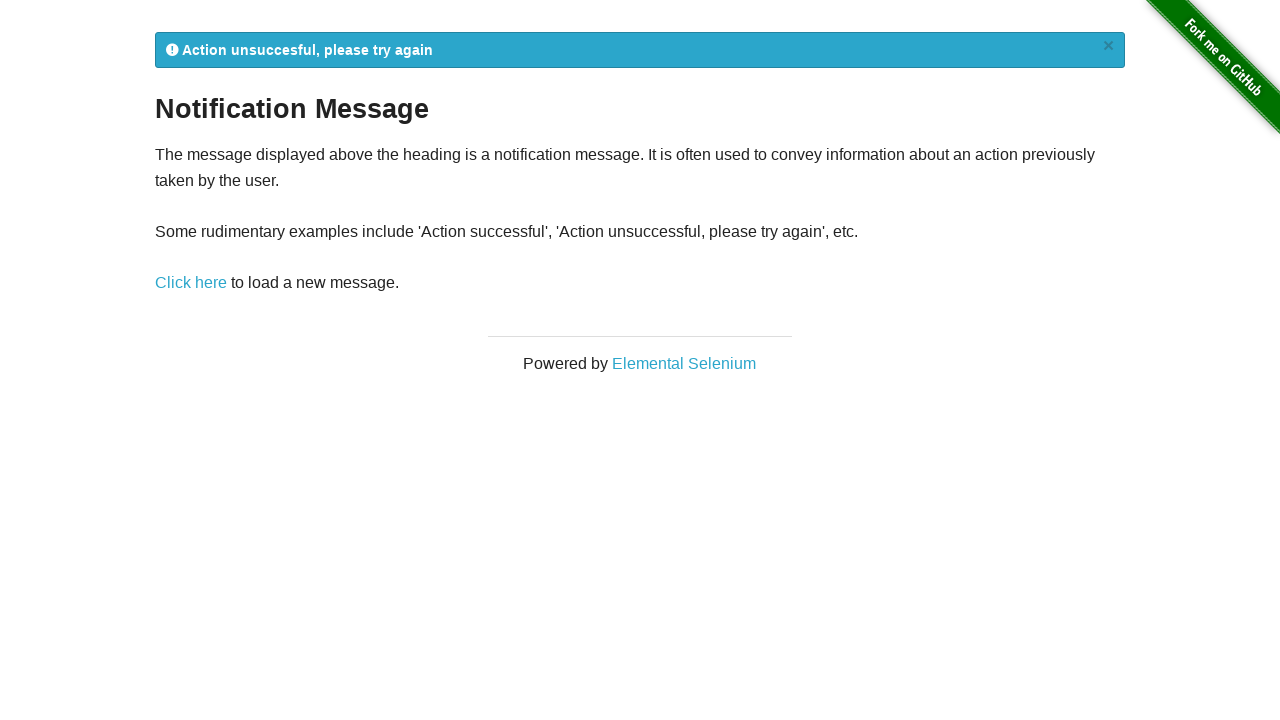

Navigated to notification message page
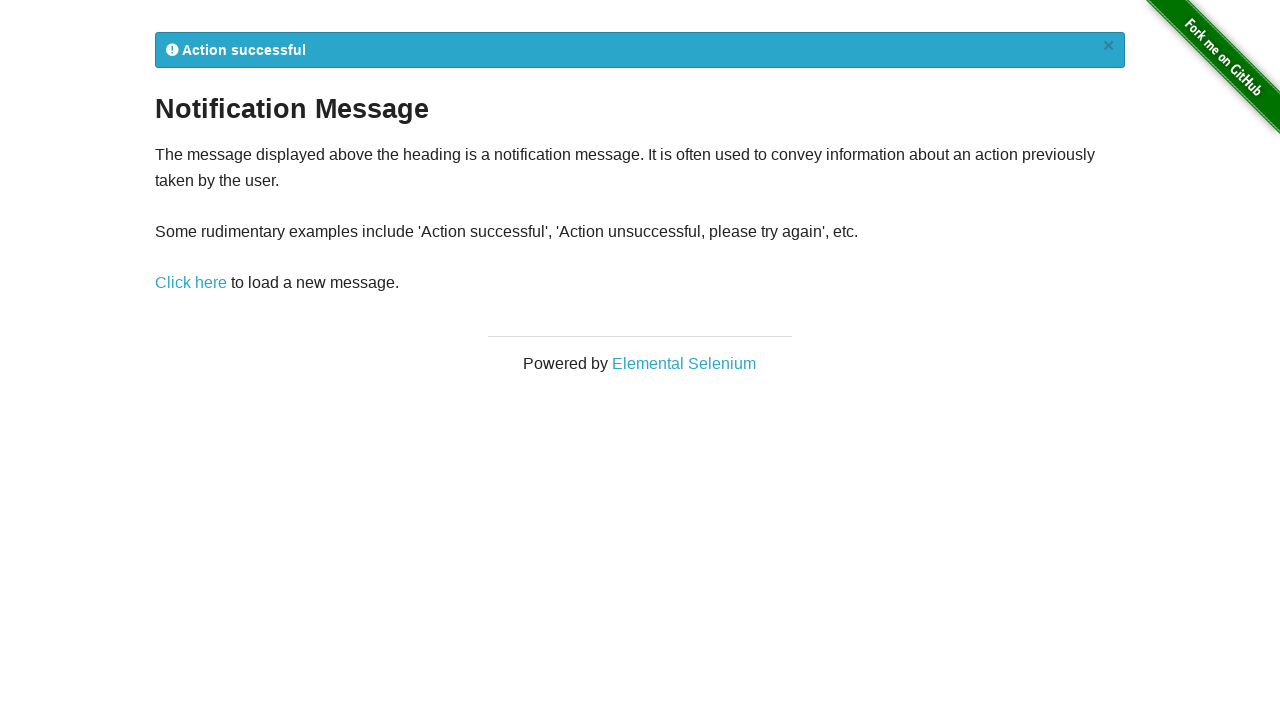

Notification message element loaded
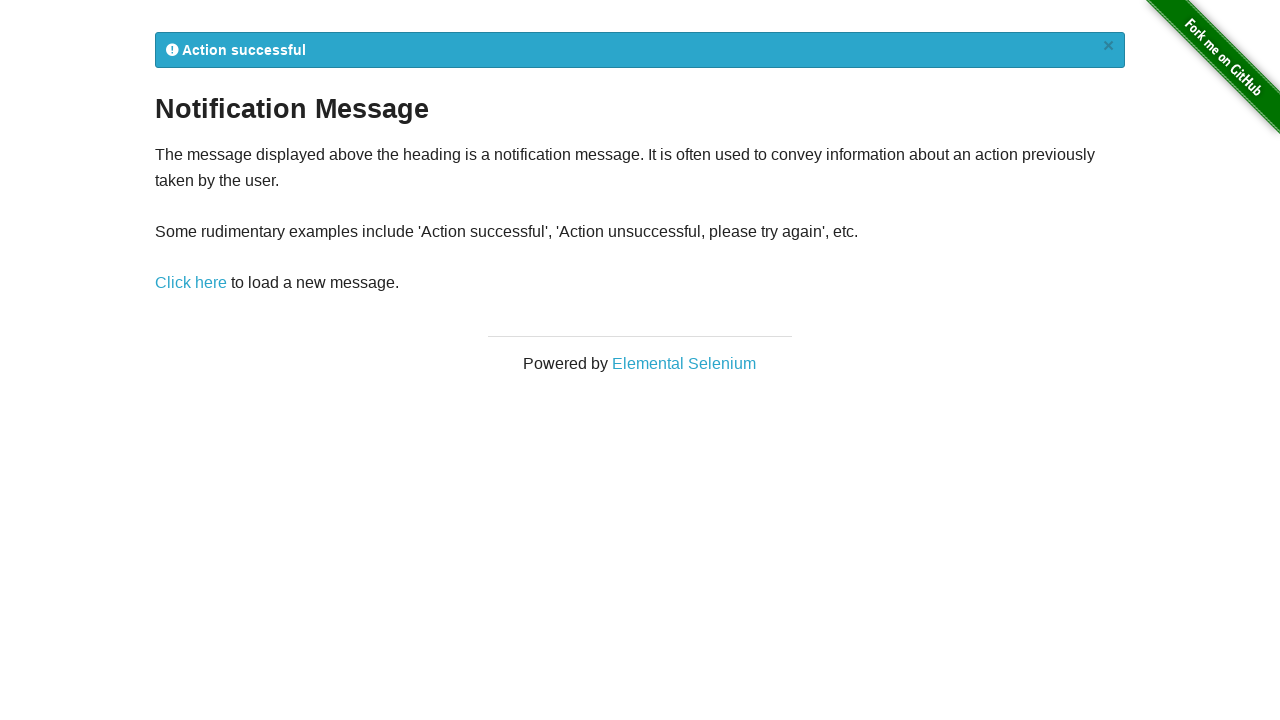

Retrieved notification message: '
            Action successful
            ×
          '
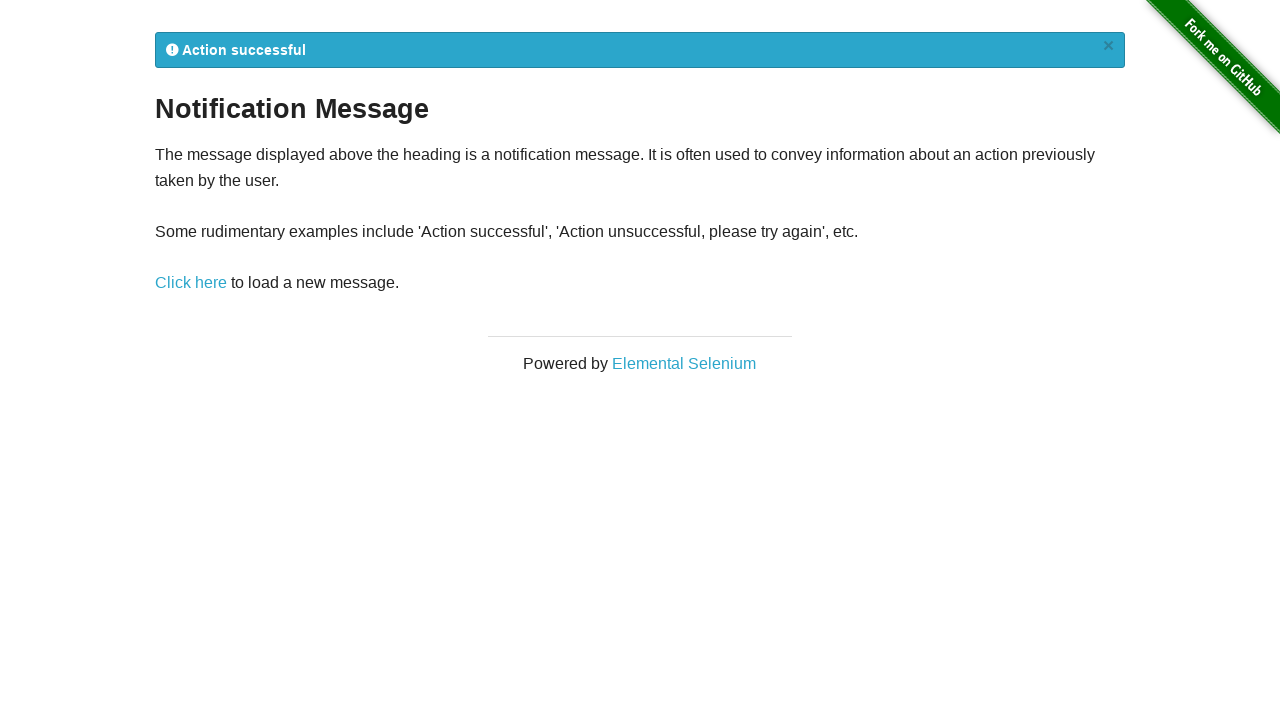

Verified success message is displayed in notification
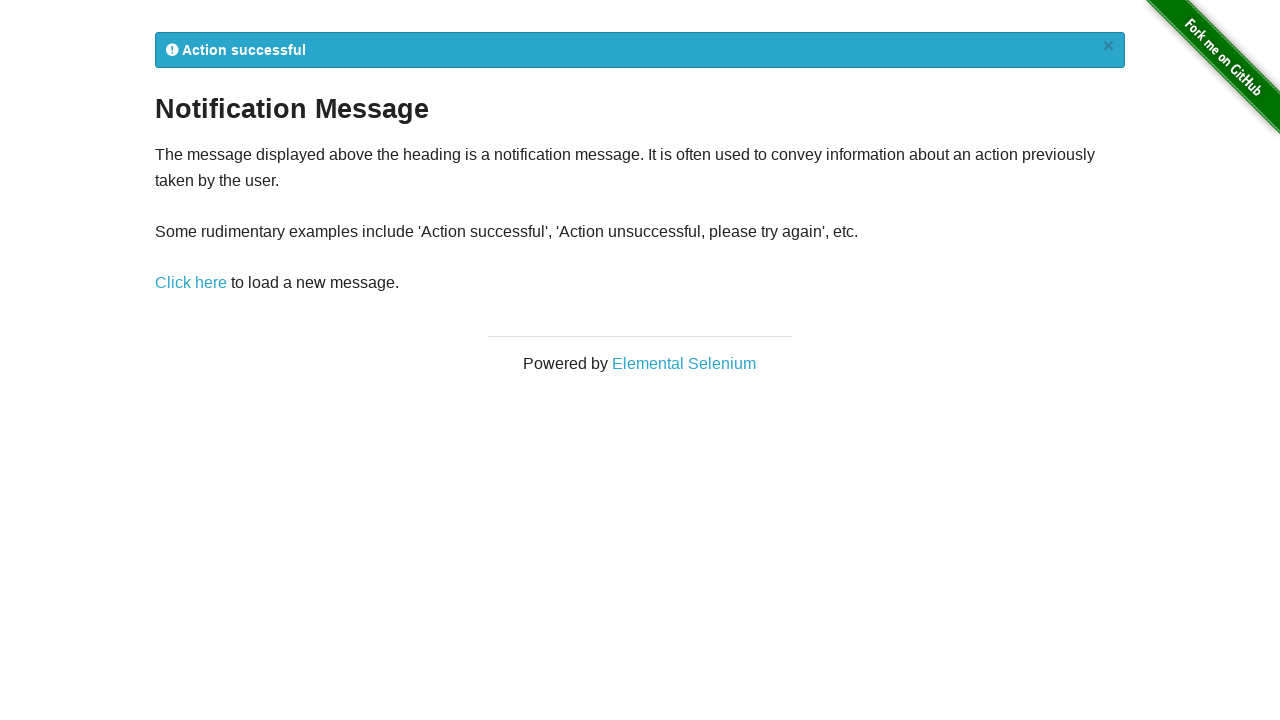

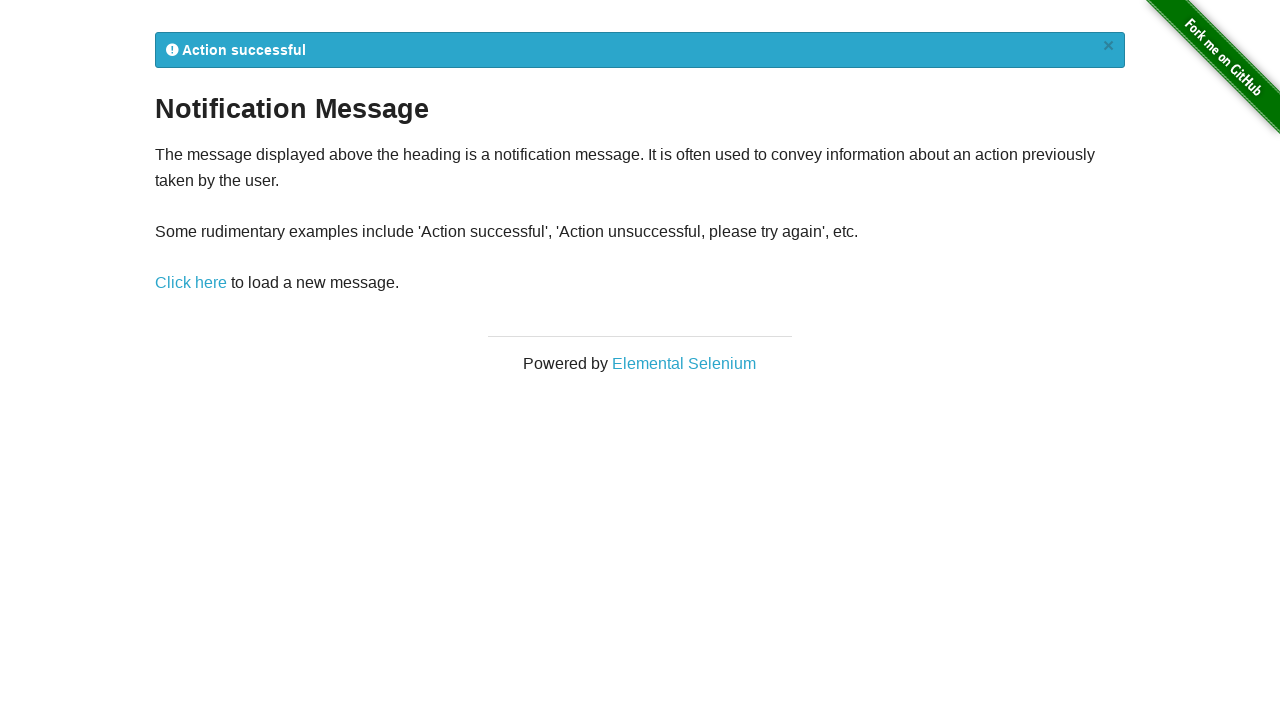